Navigates to the Demoblaze homepage and waits for the full page content to load

Starting URL: https://www.demoblaze.com/index.html

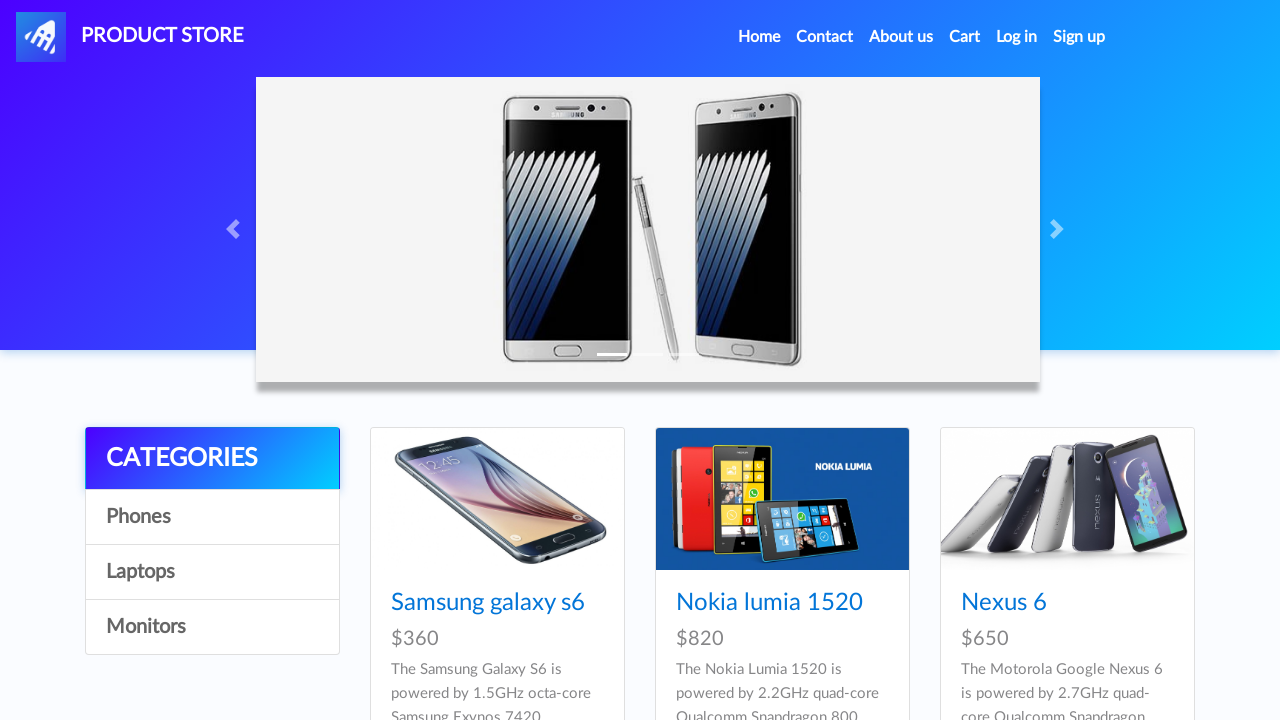

Navigated to Demoblaze homepage
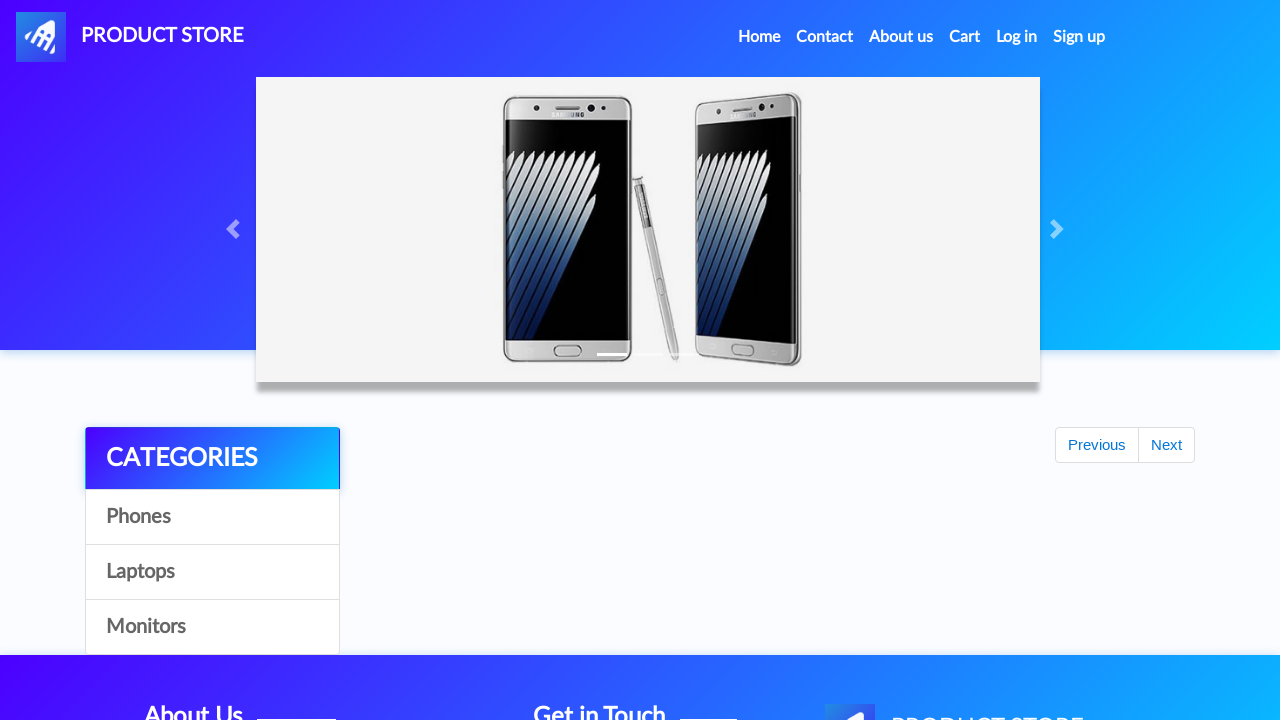

Full page content loaded
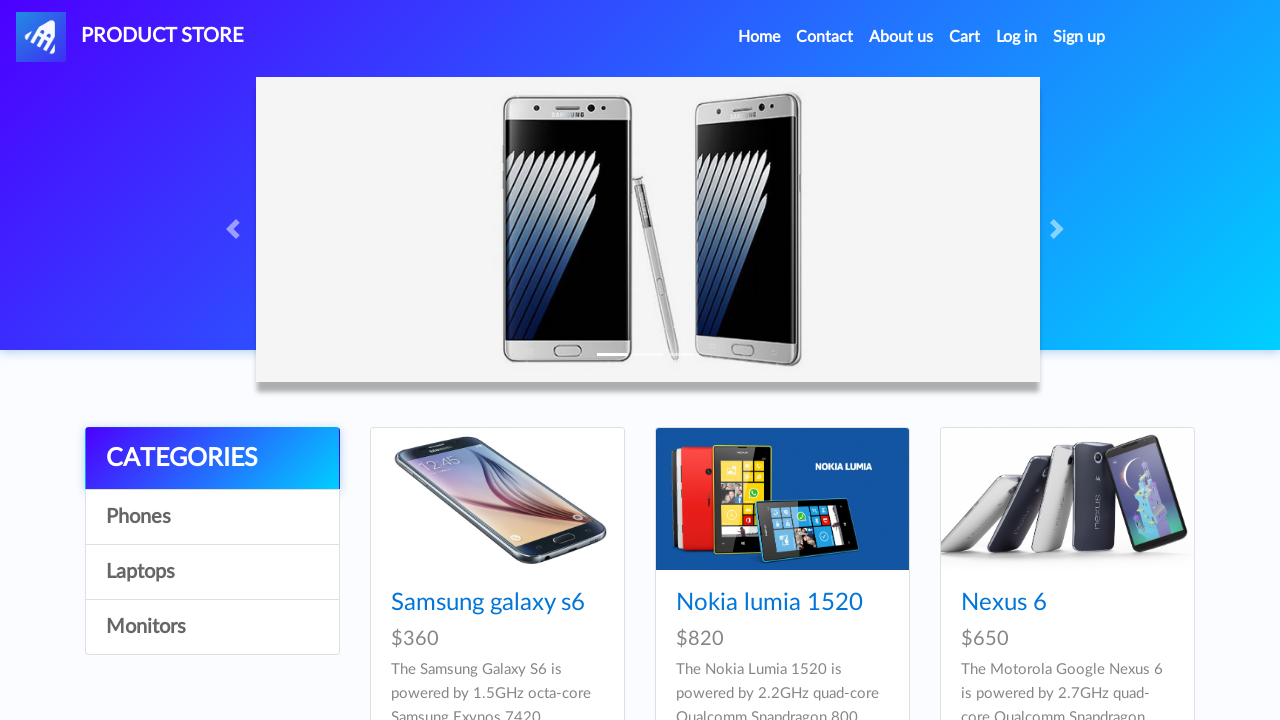

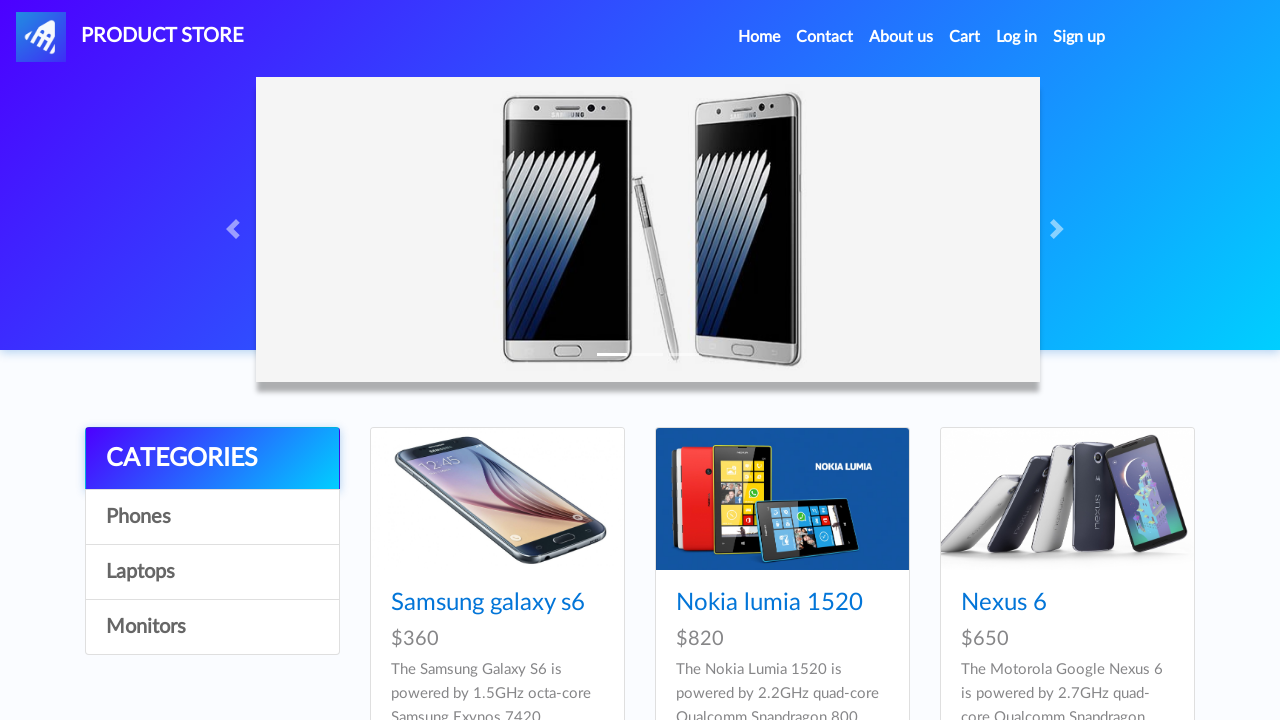